Tests date picker functionality by setting a date value using JavaScript execution on the datepicker input field

Starting URL: http://demo.automationtesting.in/Datepicker.html

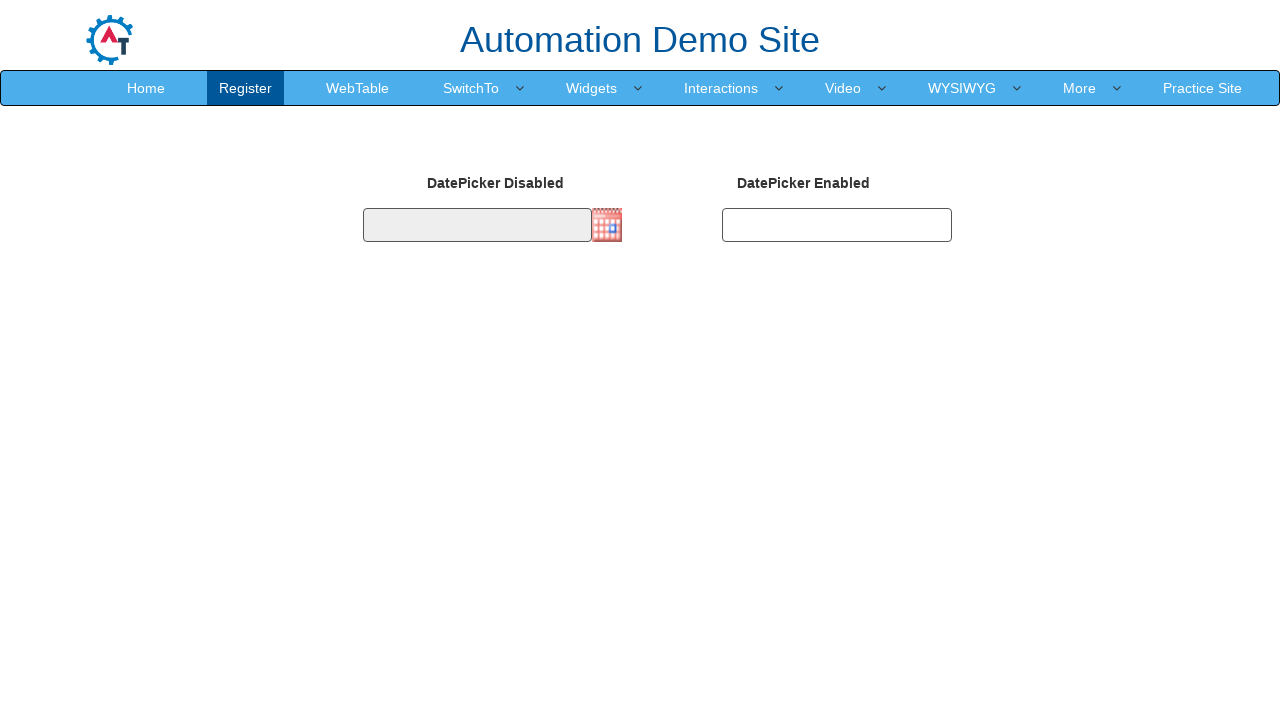

Navigated to DatePicker demo page
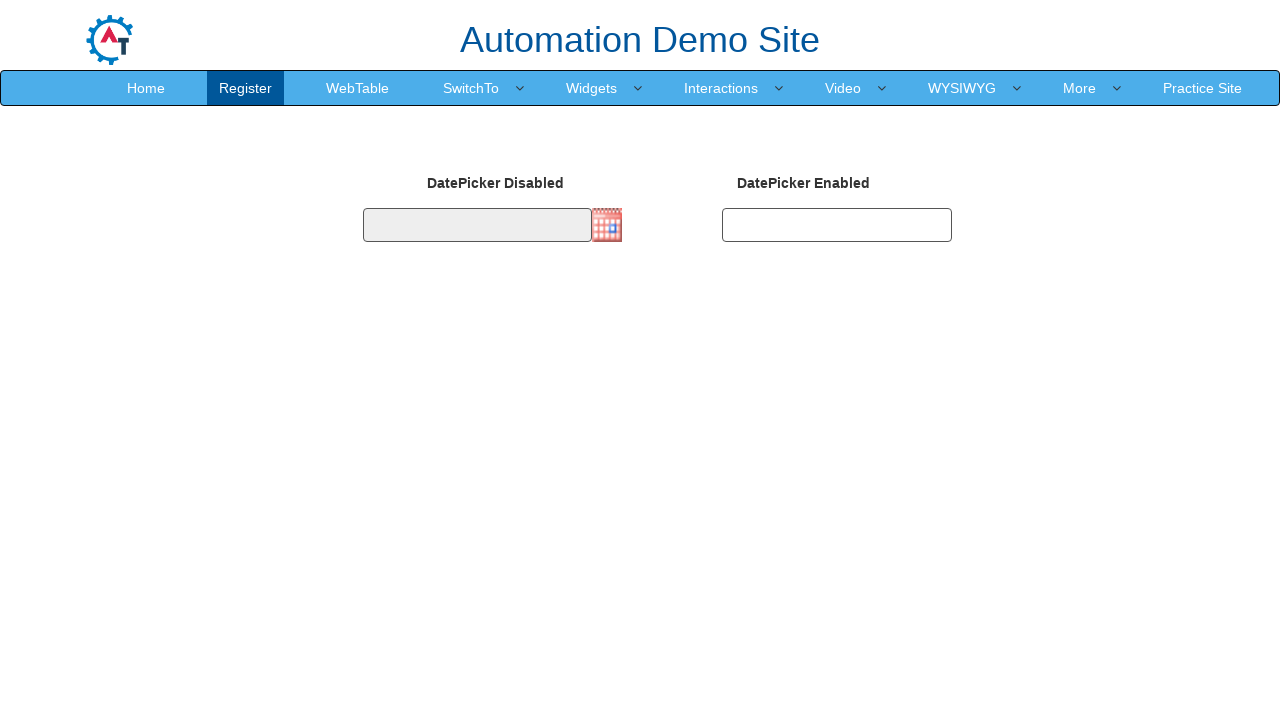

Set date value to 09/12/2017 in datepicker using JavaScript execution
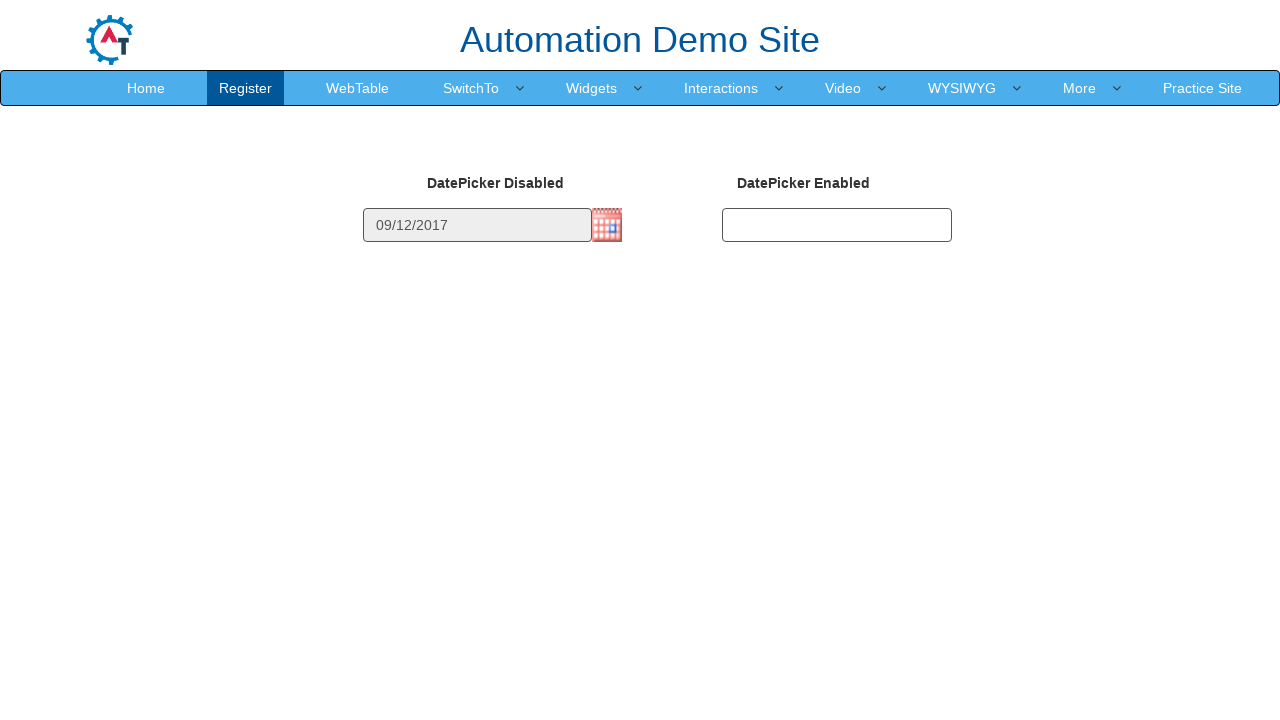

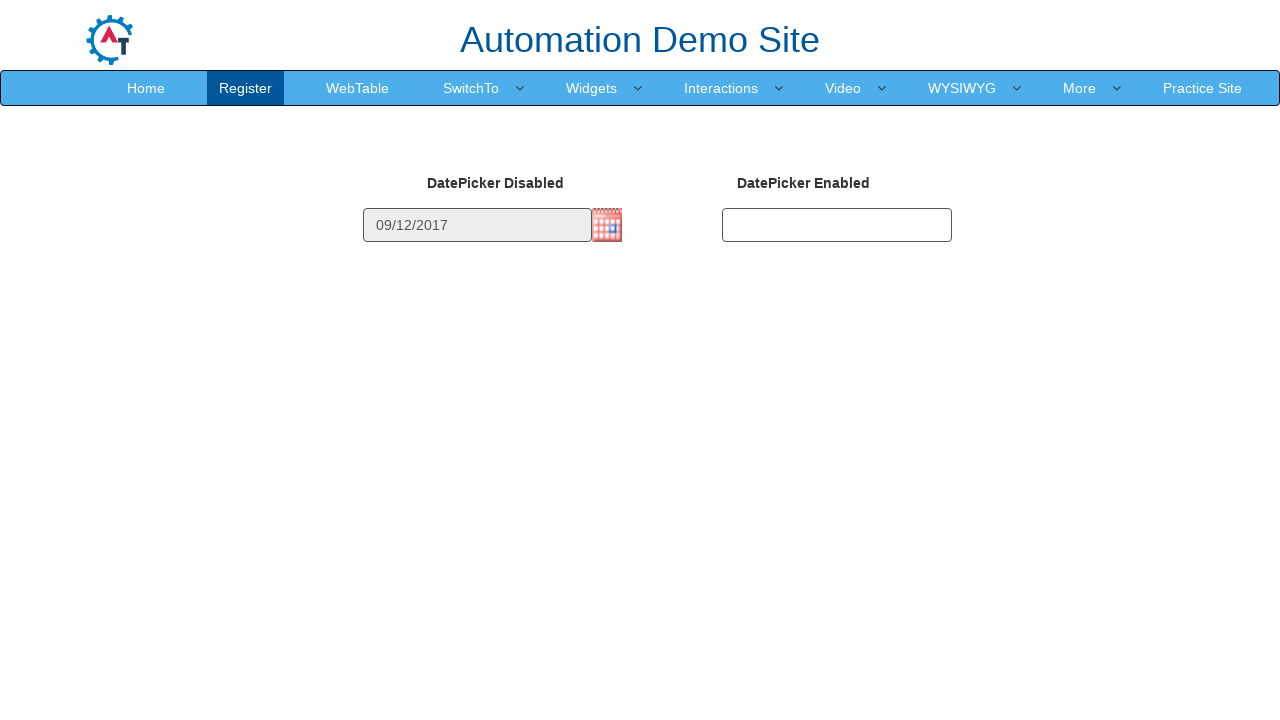